Tests JavaScript-based scrolling functionality on selectorshub.com by scrolling down the page to reveal a "Try Now" button element

Starting URL: https://selectorshub.com/

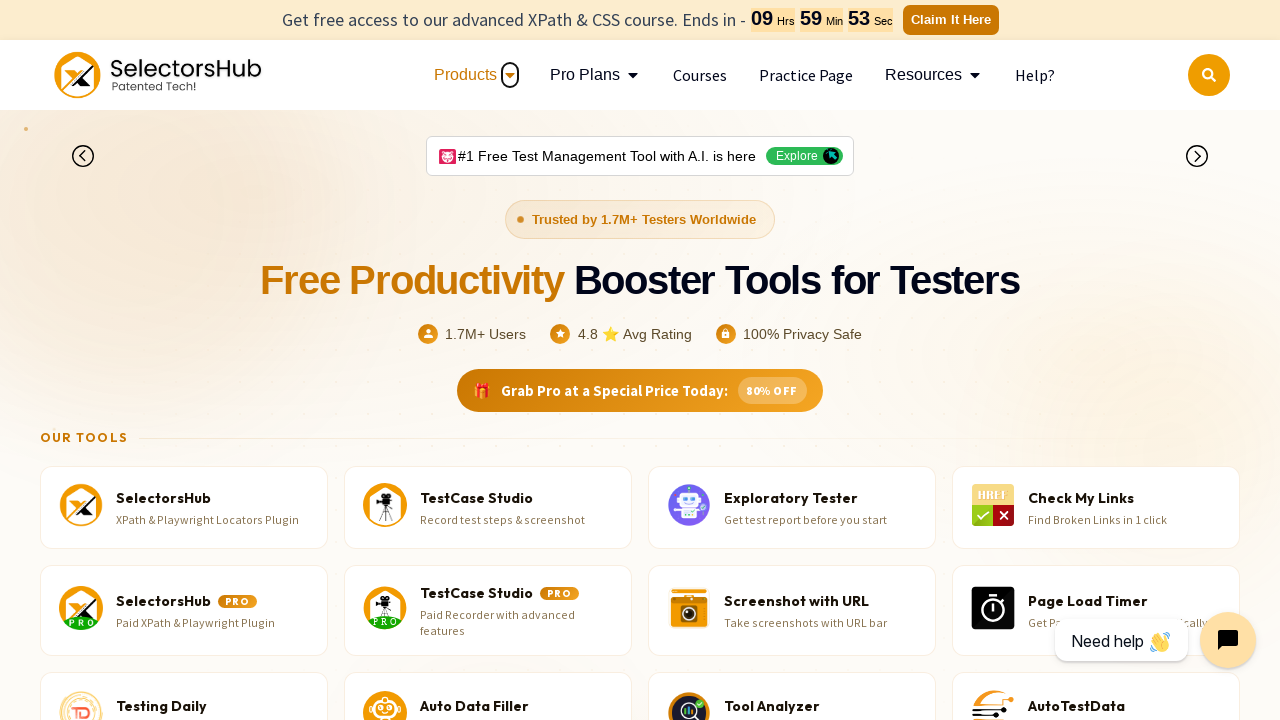

Scrolled down the page by 500 pixels using JavaScript
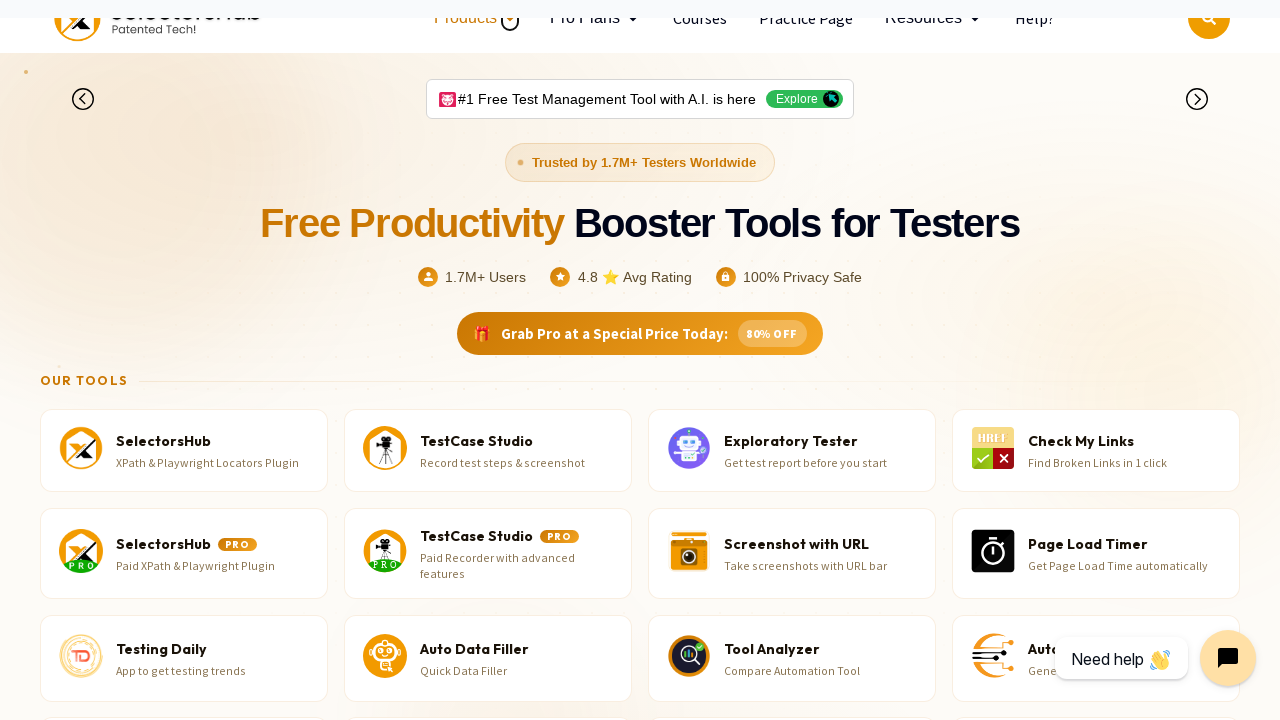

Scrolled down another 500 pixels using JavaScript
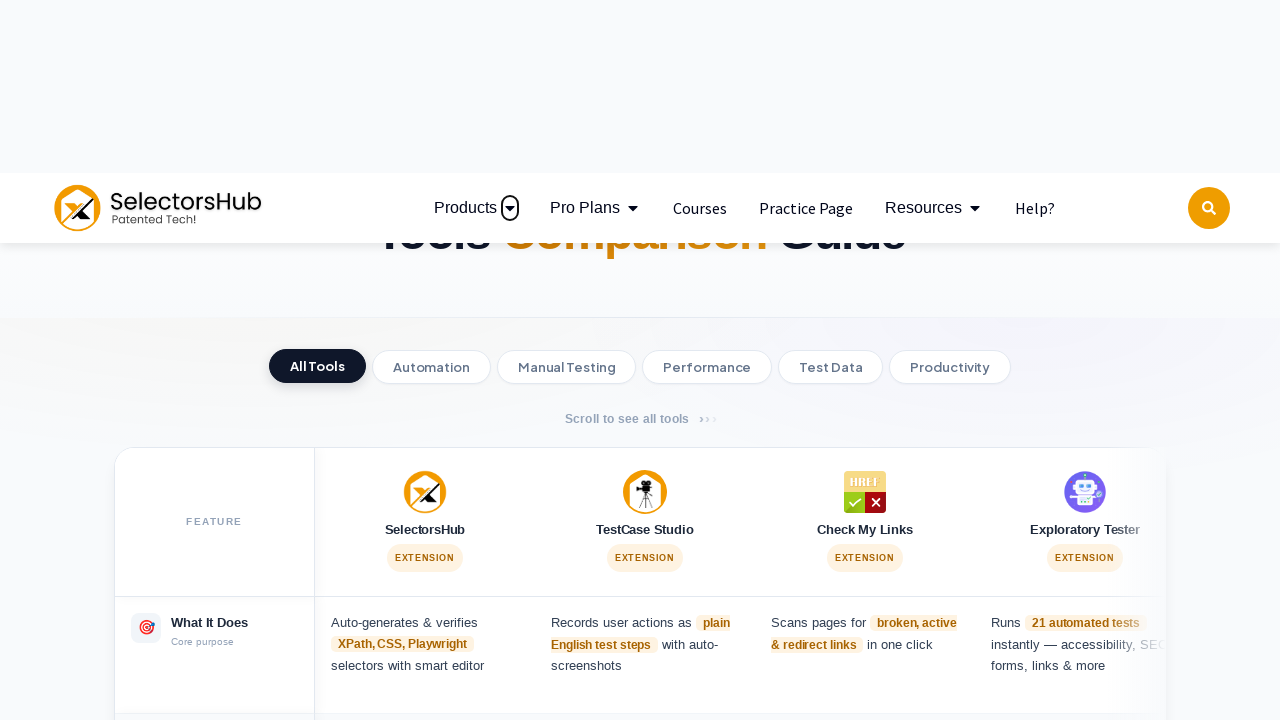

Verified the 'Try Now' button is visible after scrolling
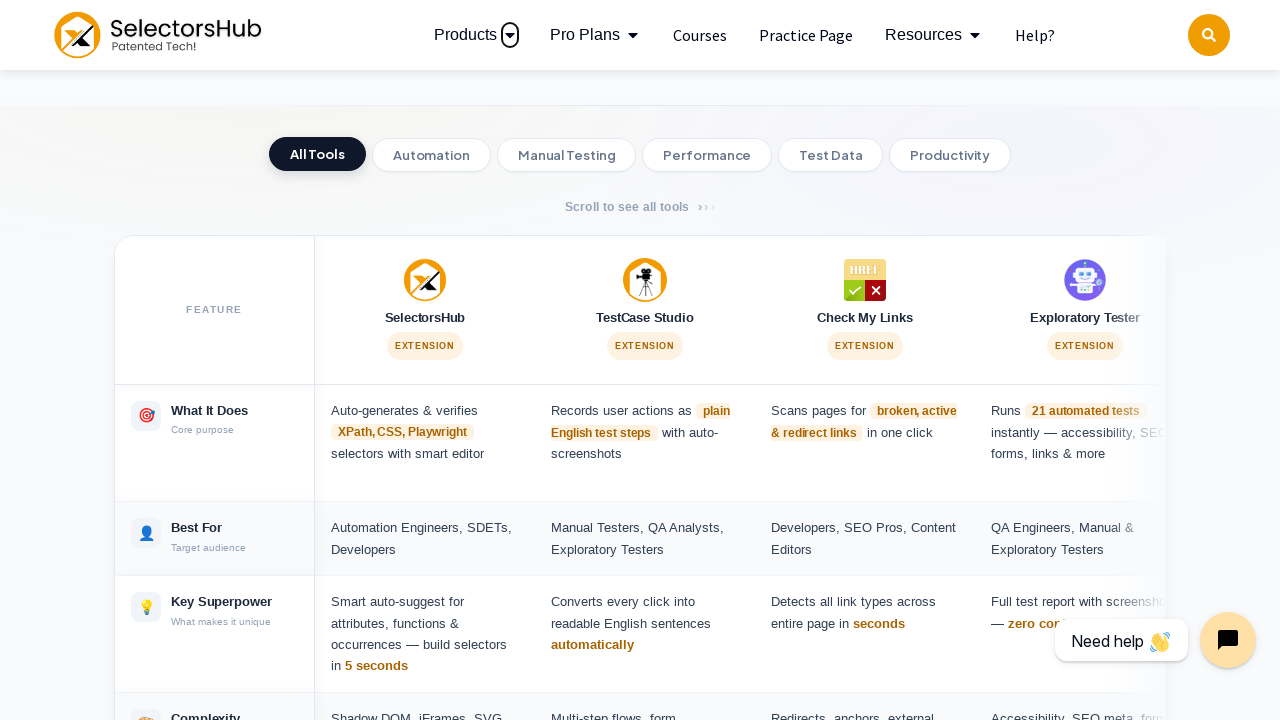

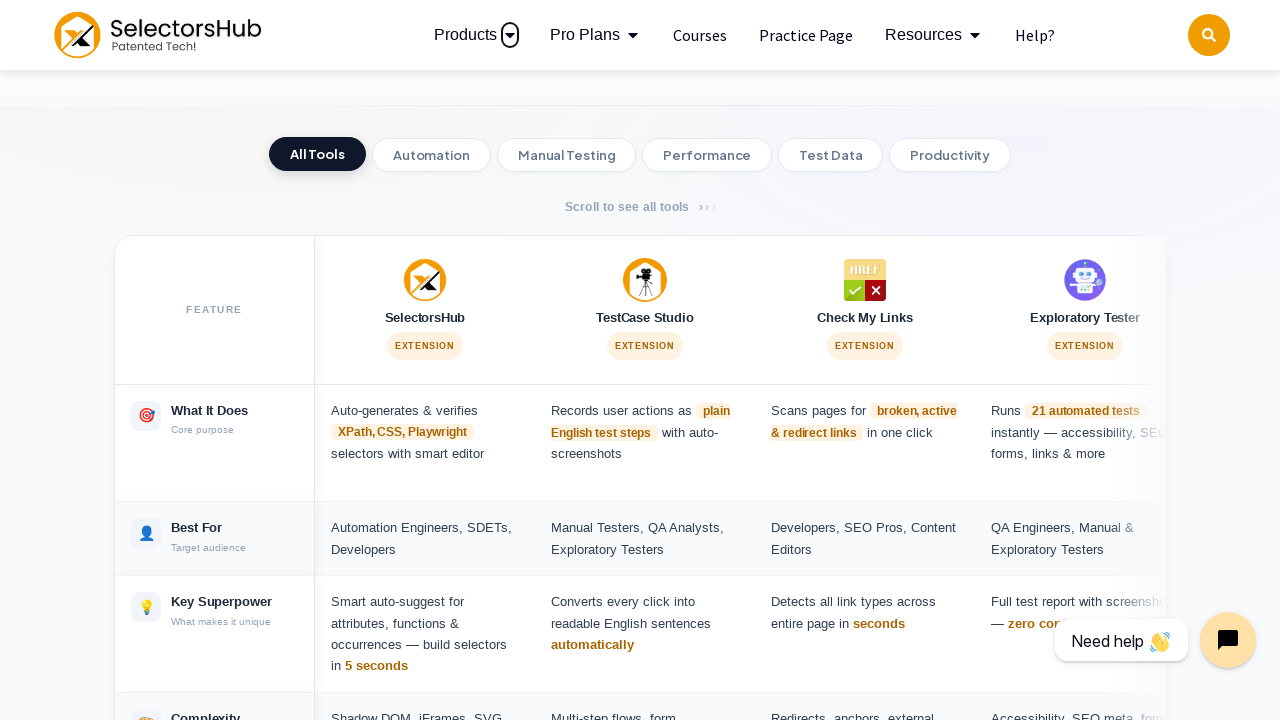